Tests alert handling by triggering an alert dialog and accepting it

Starting URL: https://demoqa.com/alerts

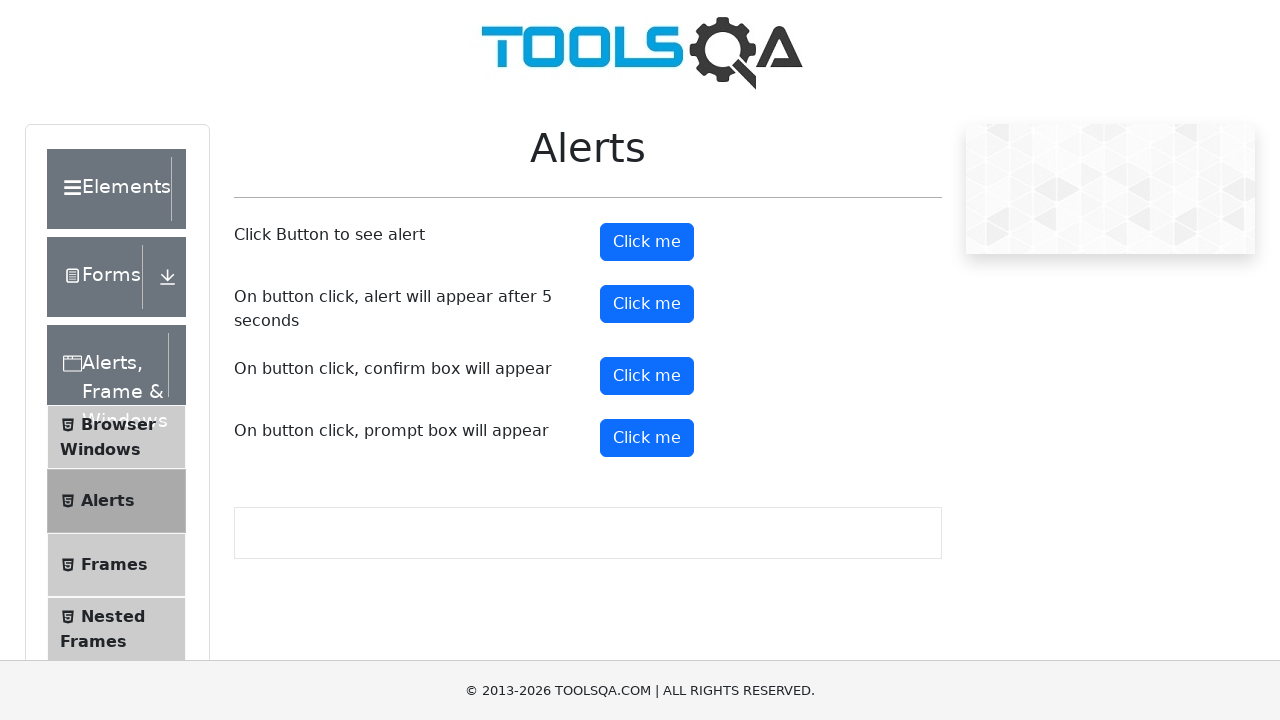

Set up alert handler to accept dialogs
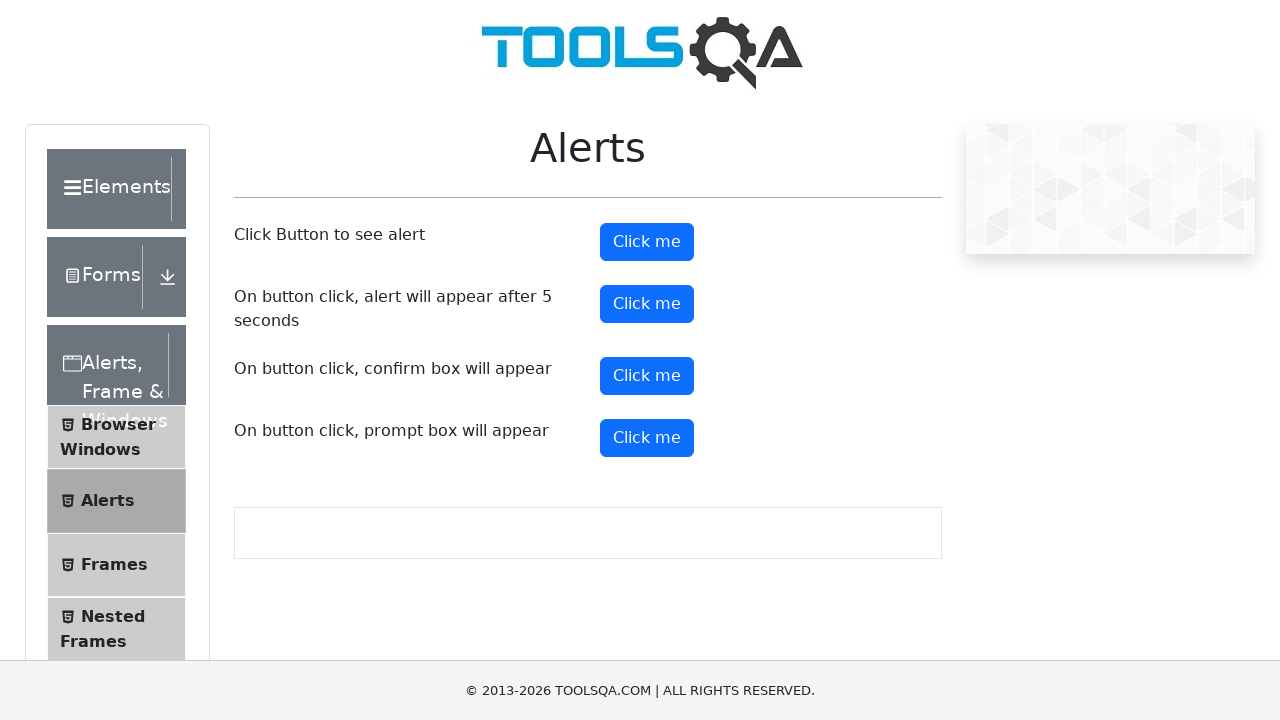

Clicked alert button to trigger alert dialog at (647, 242) on #alertButton
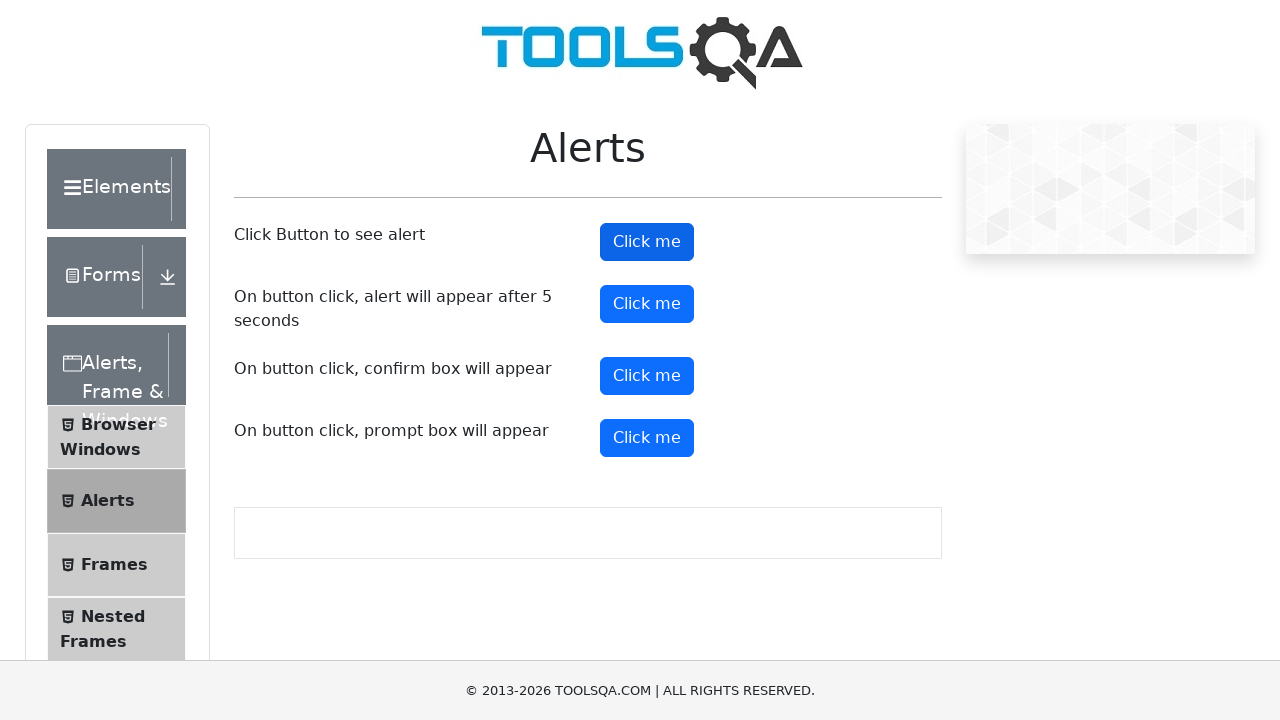

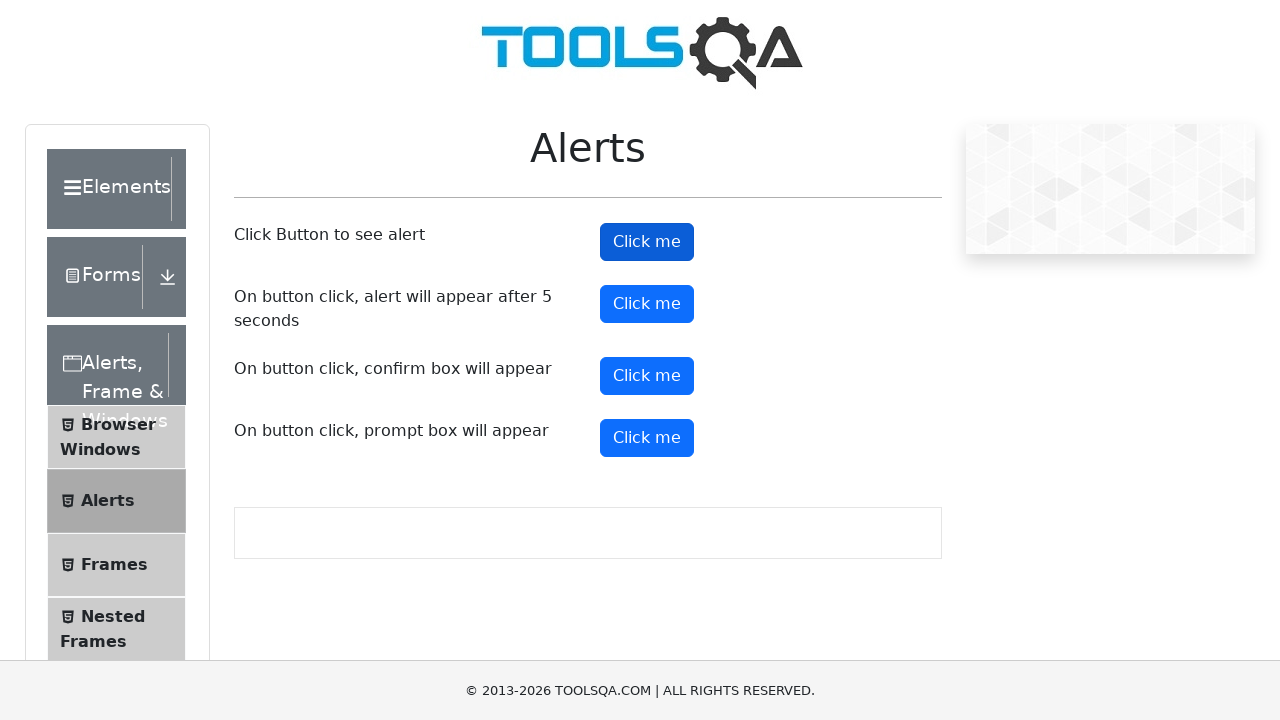